Tests search by author first name which should not return results since search is for book titles only

Starting URL: https://www.sharelane.com/cgi-bin/main.py

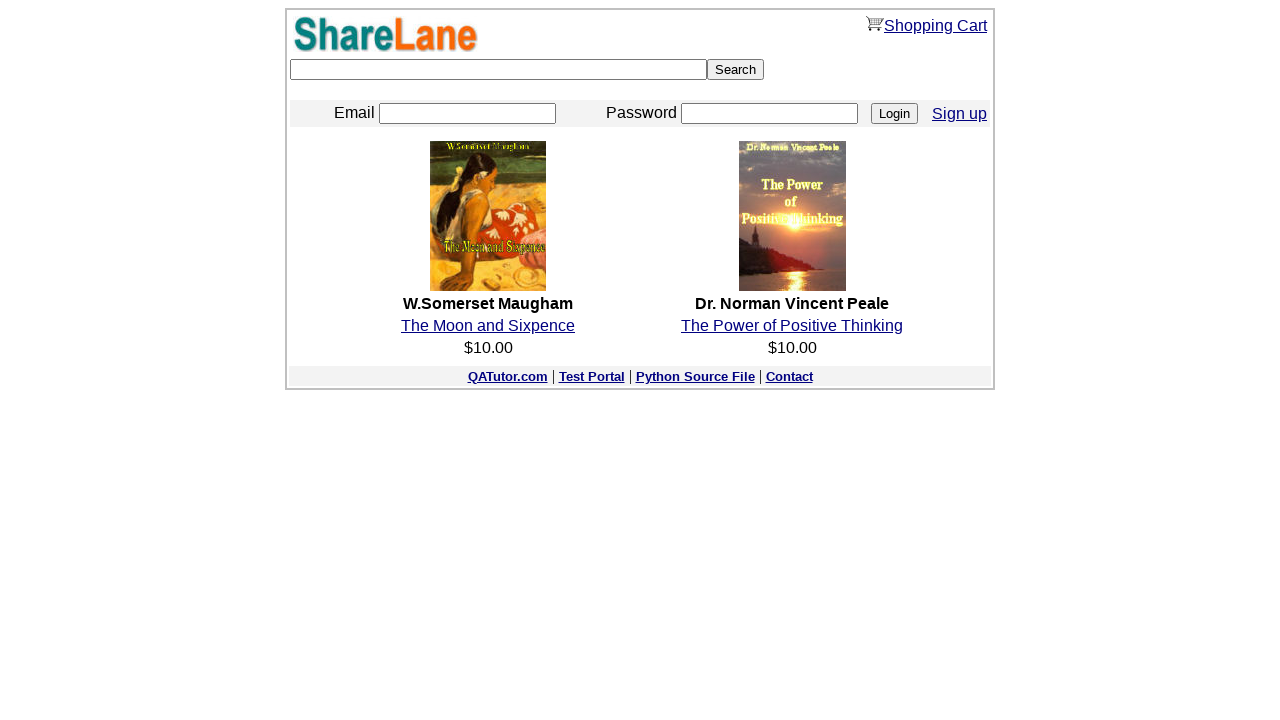

Entered author first name 'Twain' in search field on input[name='keyword']
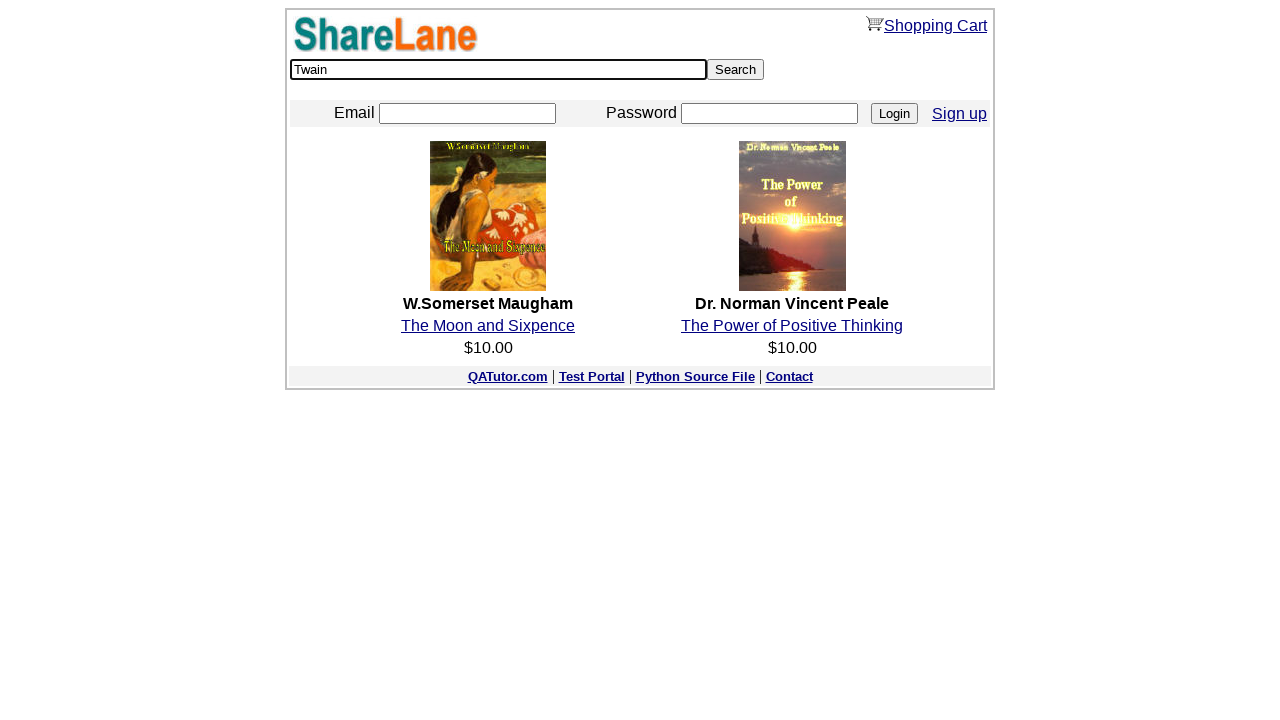

Clicked search button to search by author first name at (736, 70) on input[value='Search']
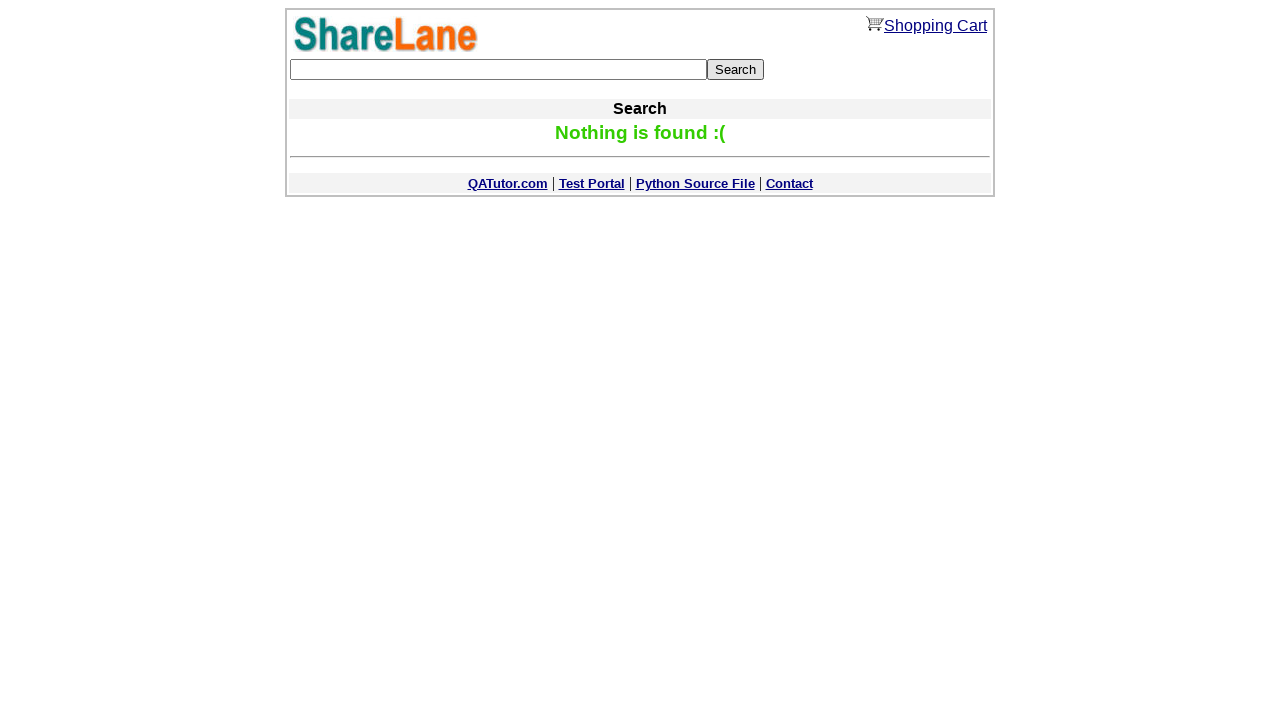

Results page loaded (should show no results since search is for book titles only, not author names)
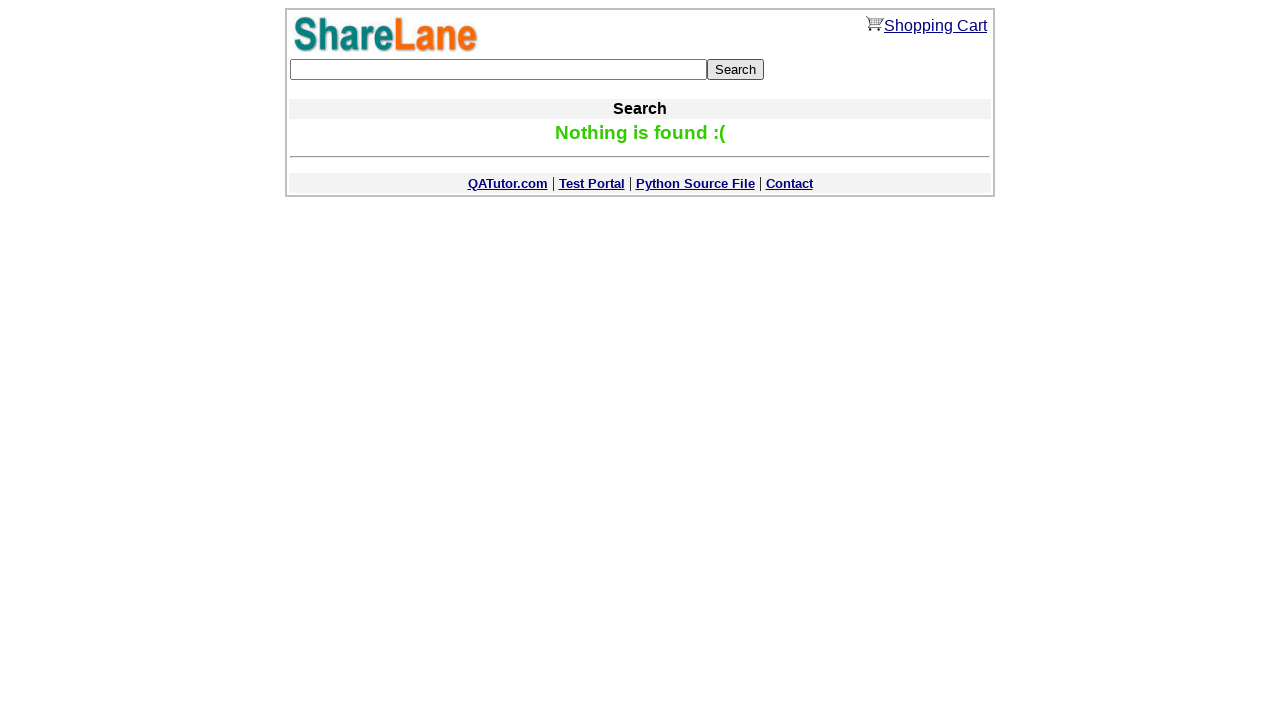

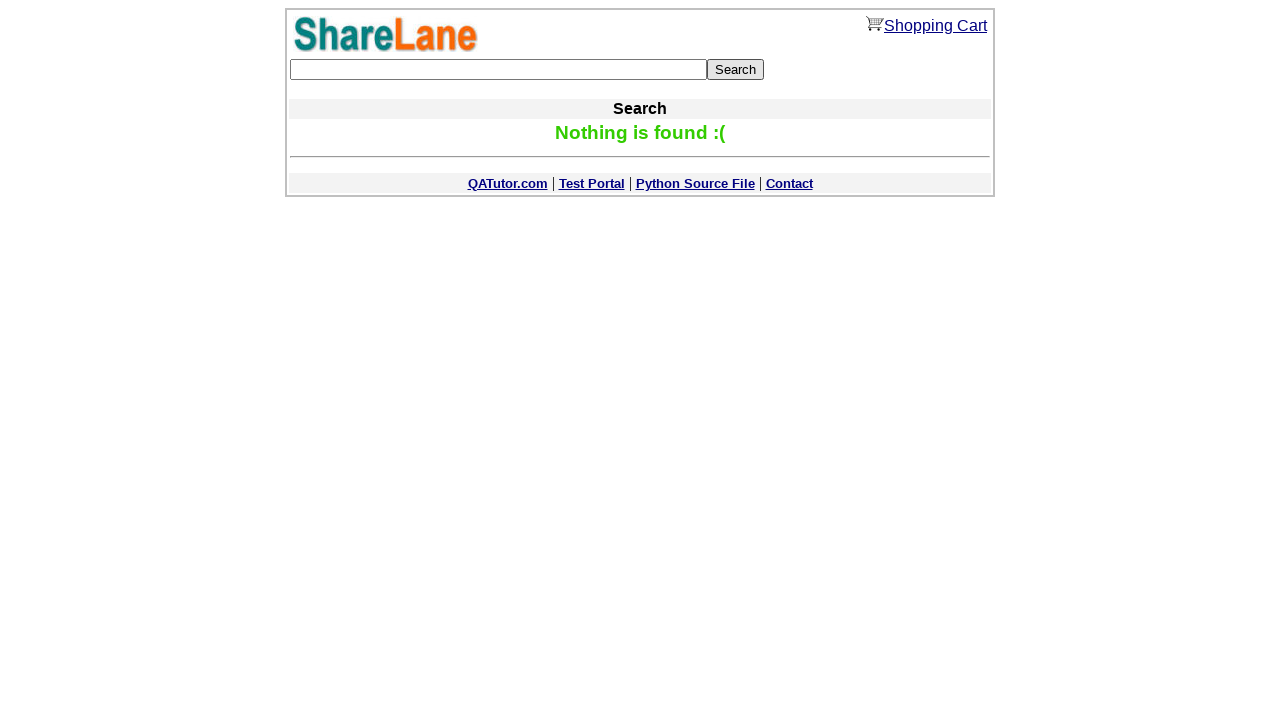